Tests mortgage calculator functionality by entering home value, down payment, loan amount, and interest rate, then calculating the monthly payment

Starting URL: https://www.mortgagecalculator.org/

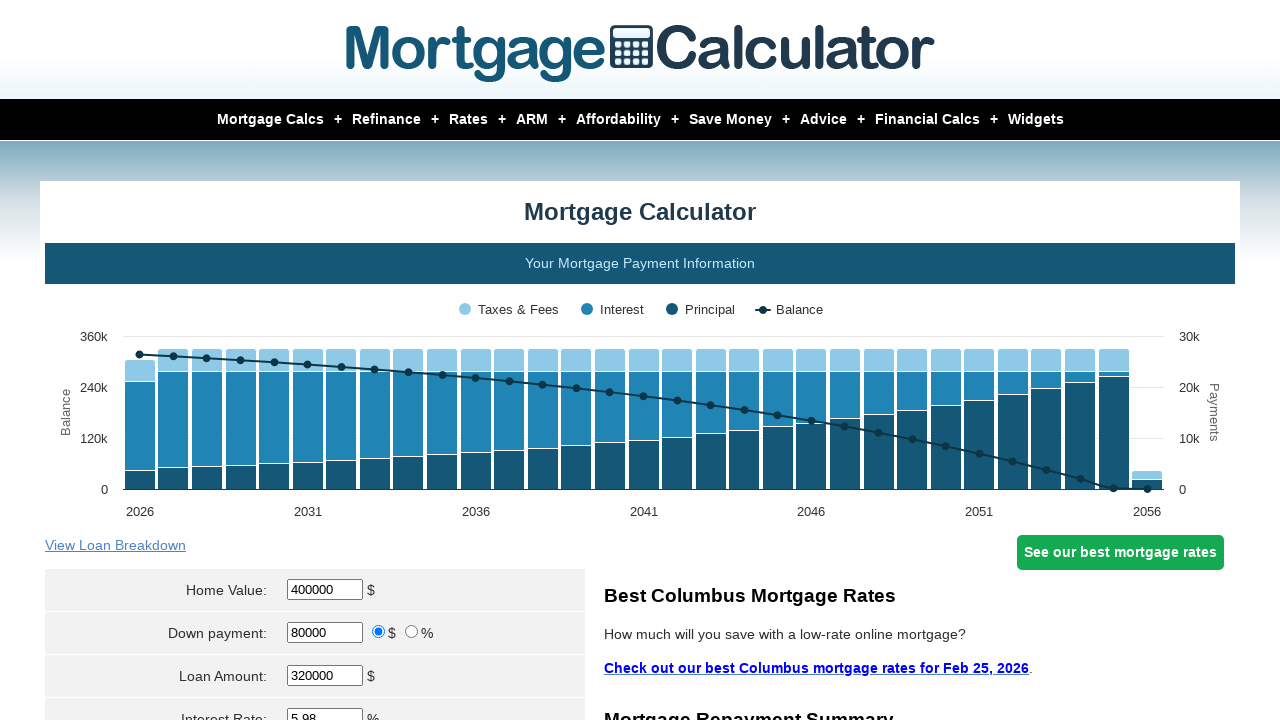

Cleared home value field on #homeval
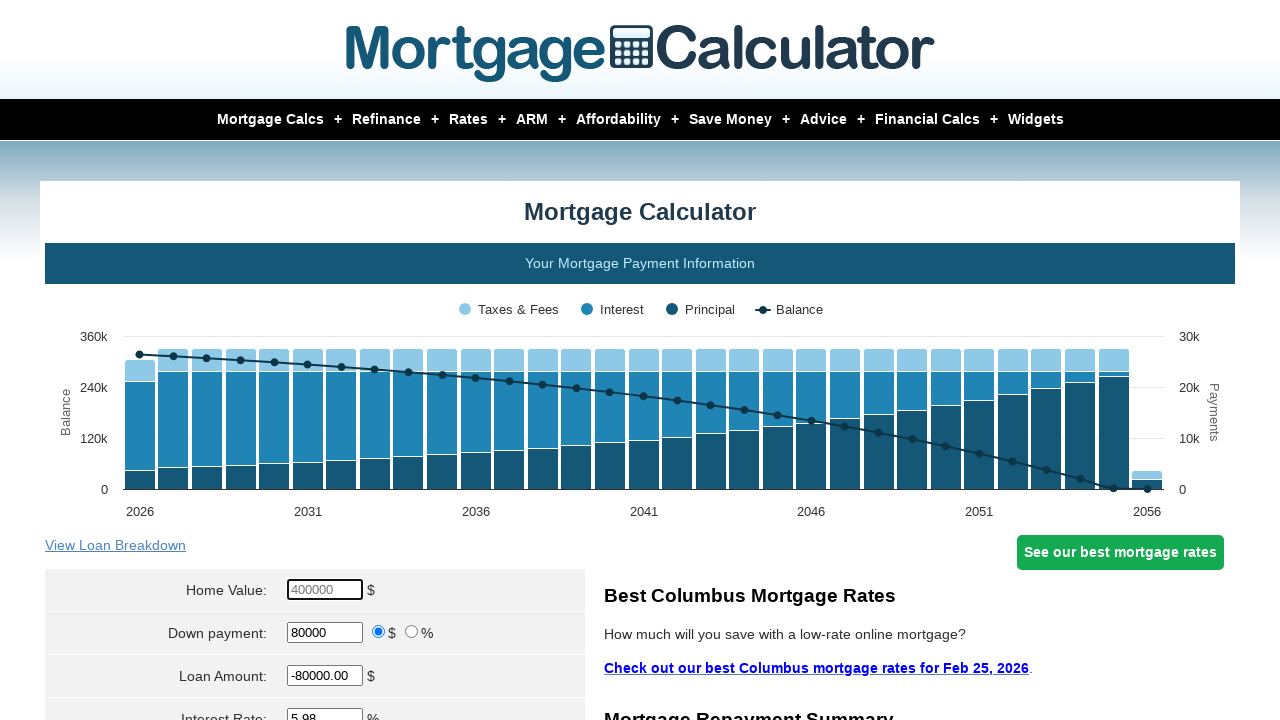

Filled home value field with $1,000,000 on #homeval
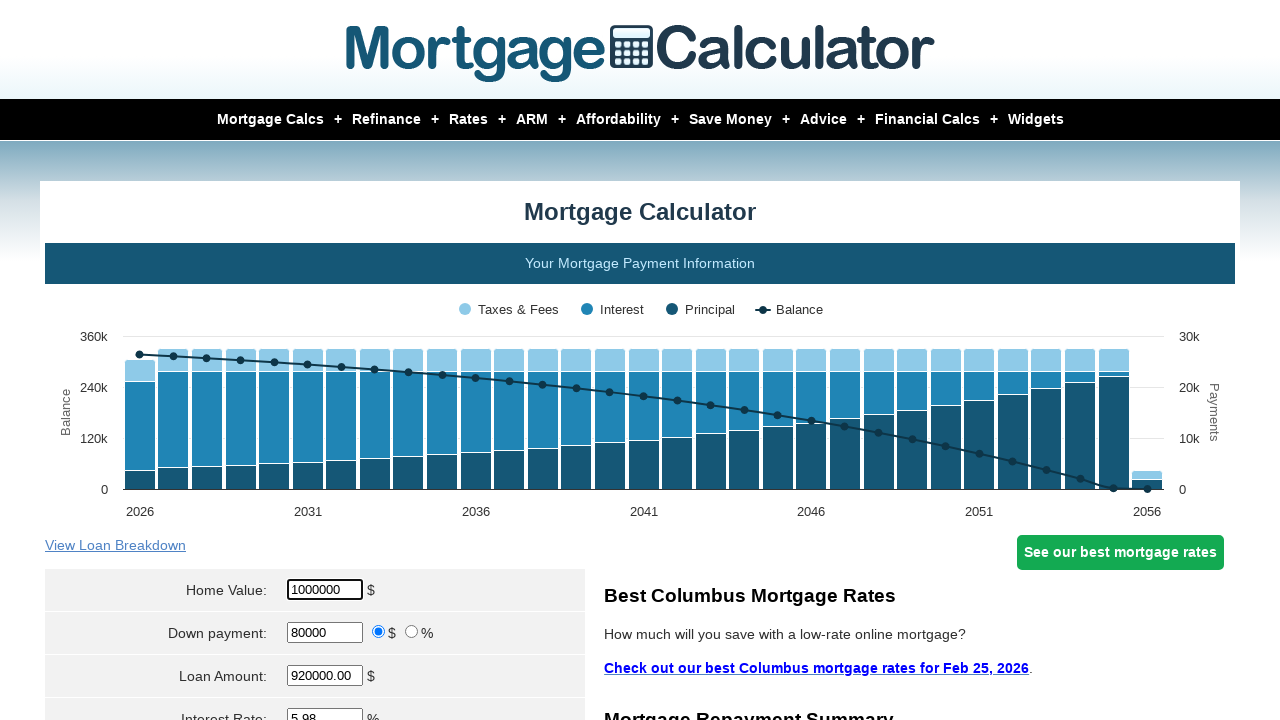

Cleared down payment field on #downpayment
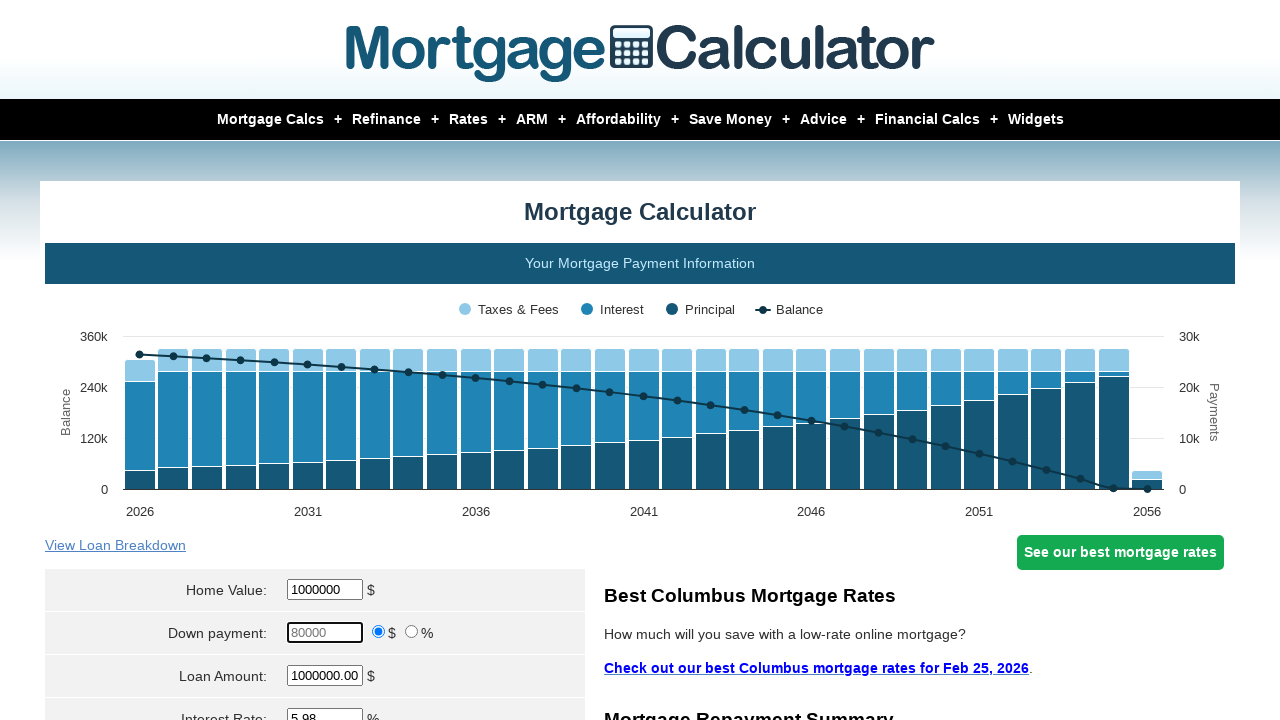

Filled down payment field with $200,000 on #downpayment
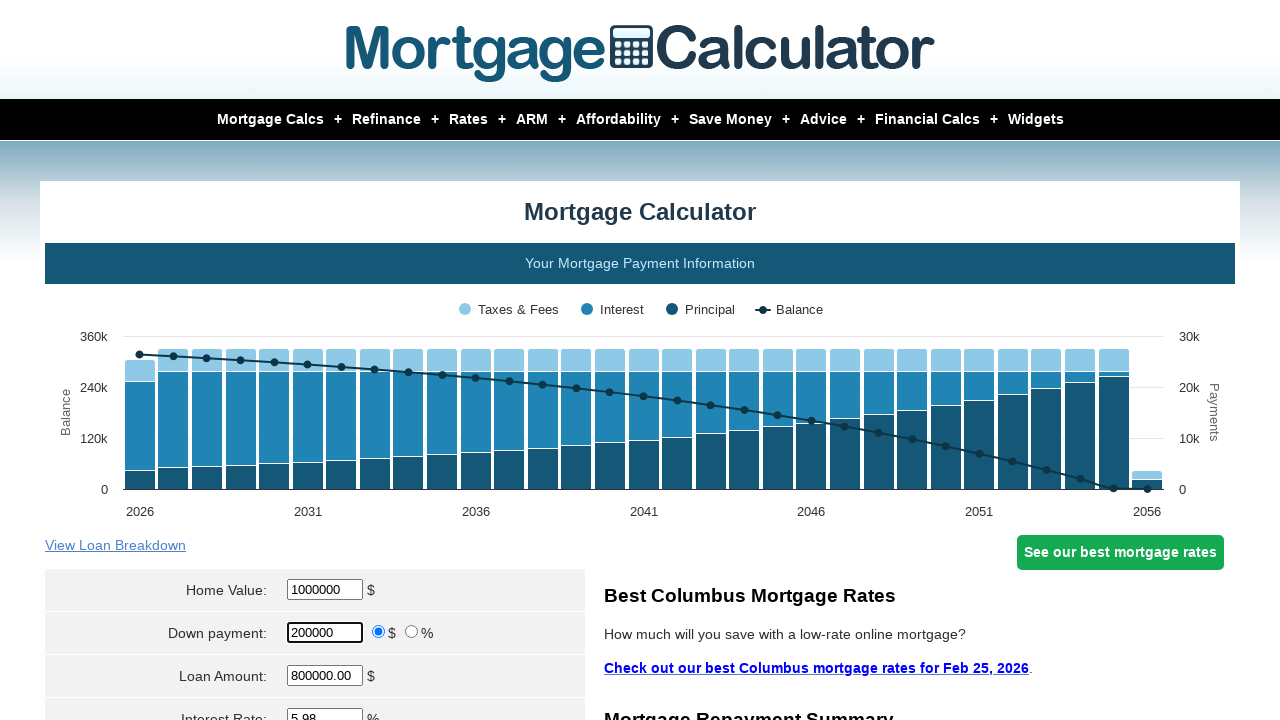

Cleared loan amount field on #loanamt
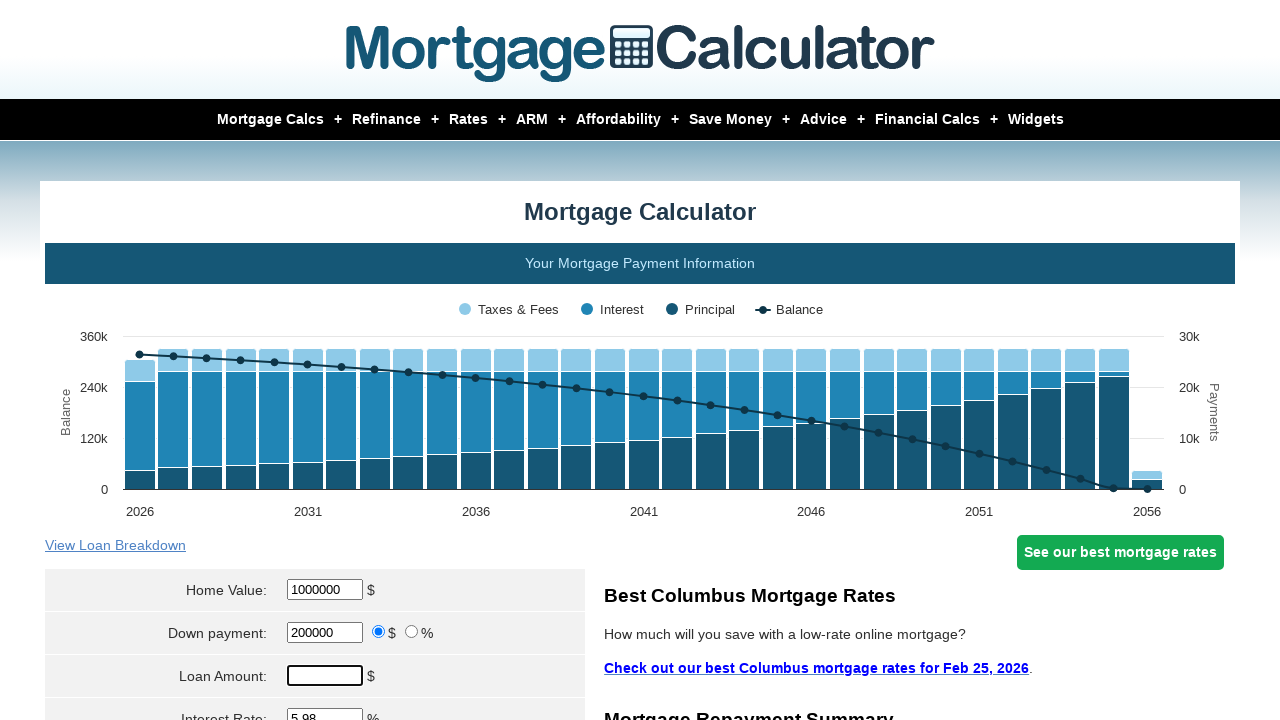

Filled loan amount field with $800,000 on #loanamt
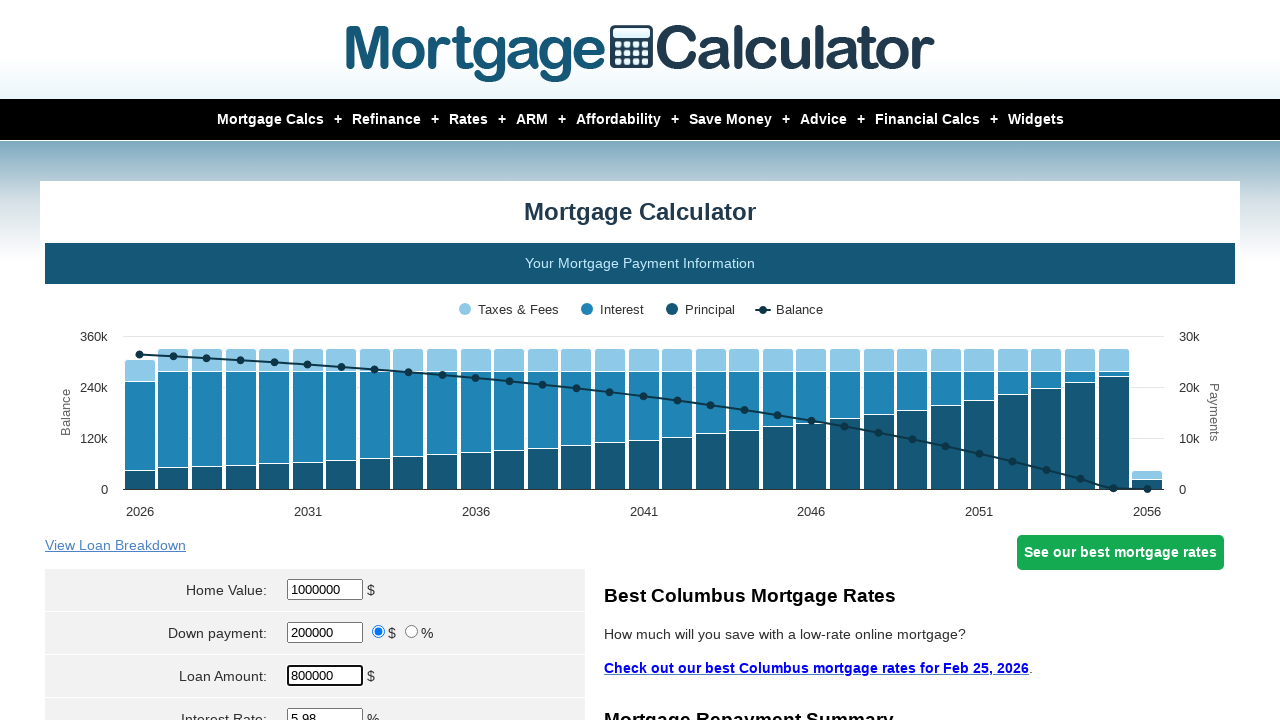

Cleared interest rate field on #intrstsrate
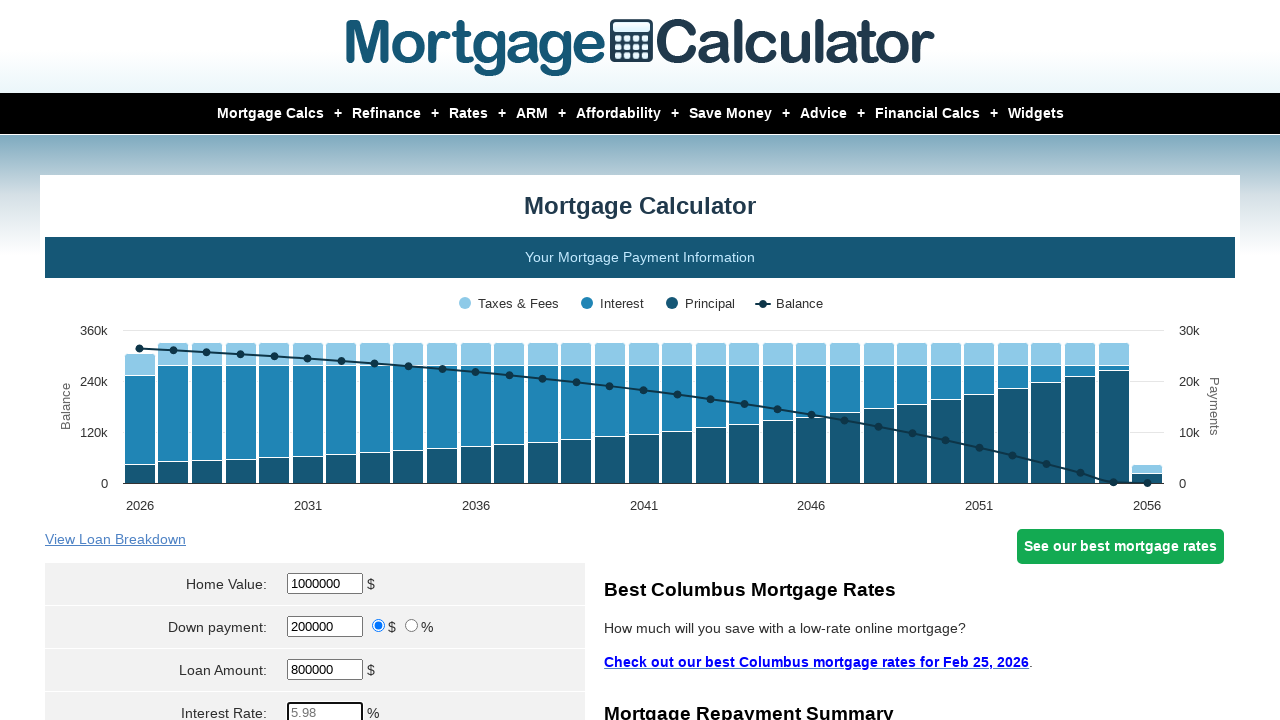

Filled interest rate field with 3.8% on #intrstsrate
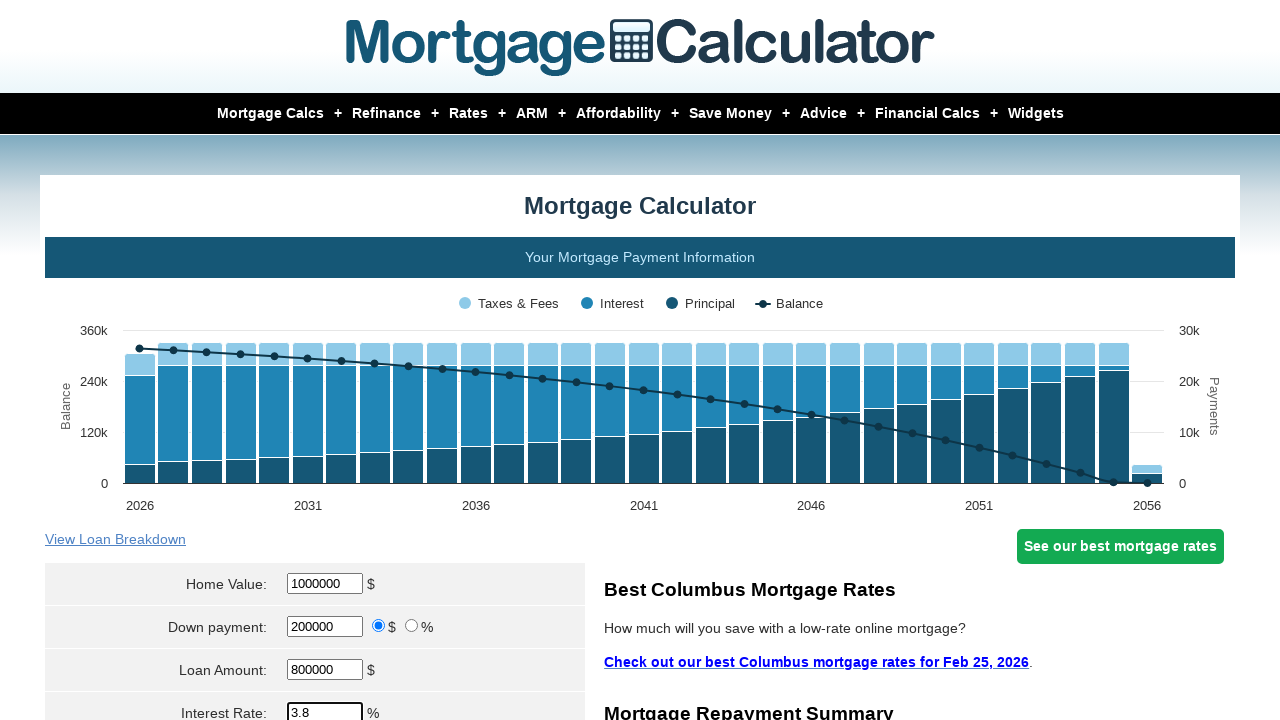

Clicked calculate button to compute monthly payment at (315, 360) on input[name='cal']
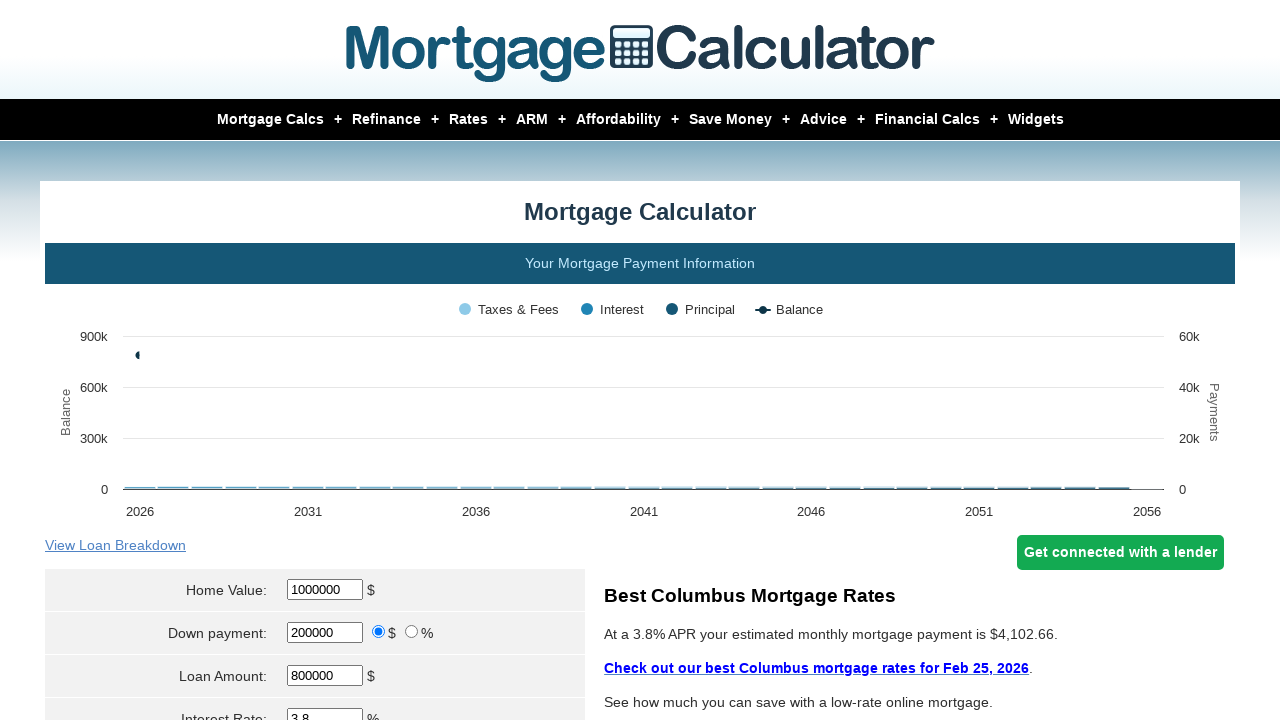

Waited for calculation results to appear
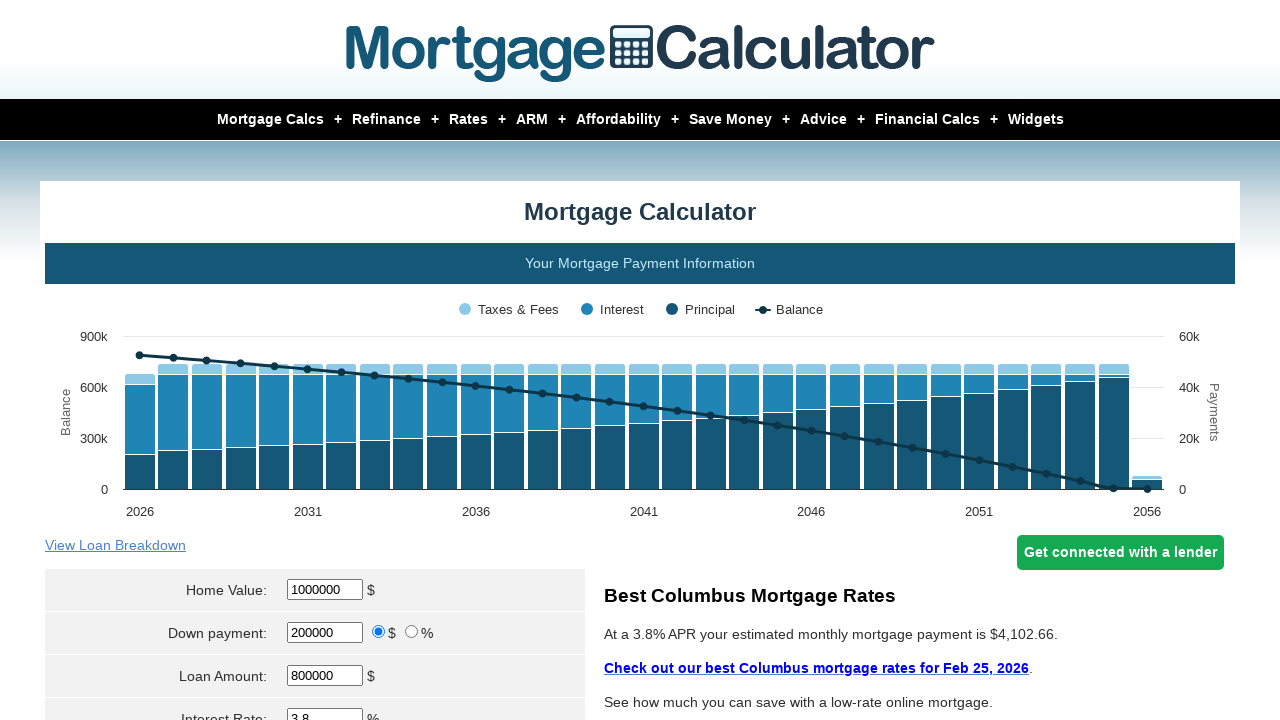

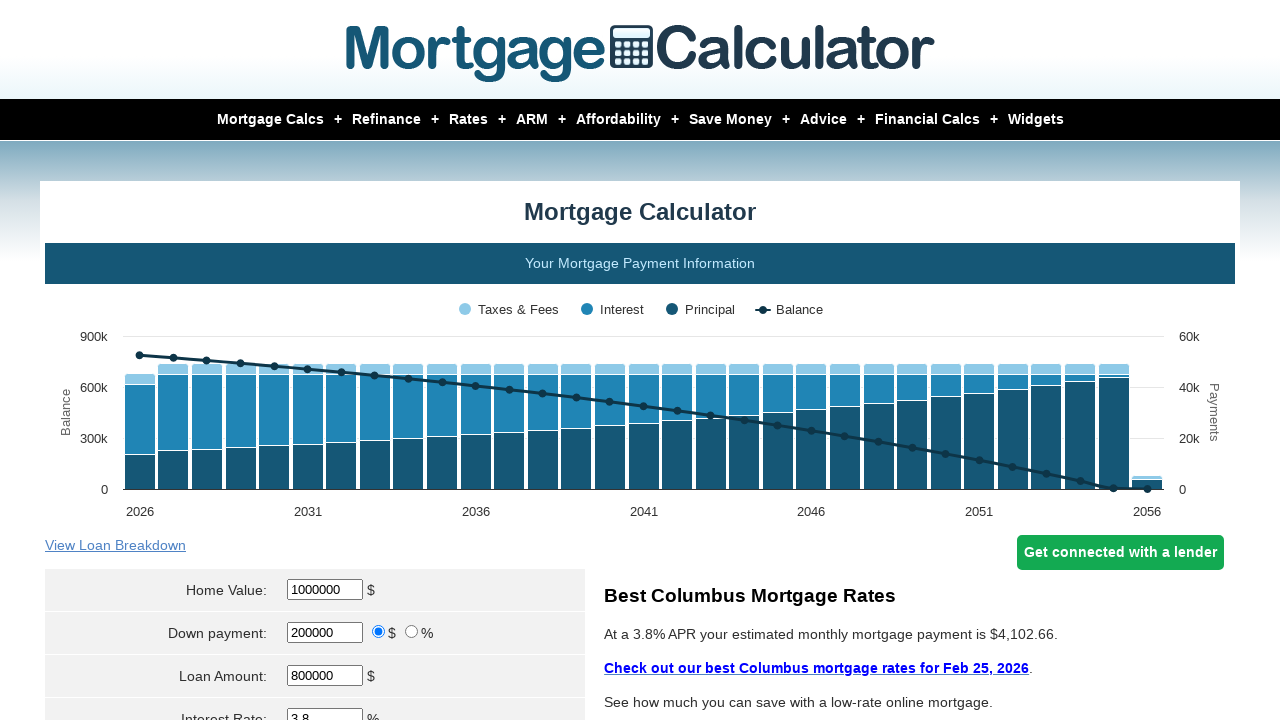